Tests browser tab and window functionality by opening new tabs/windows, switching between them, and closing them on the DemoQA website.

Starting URL: https://demoqa.com/

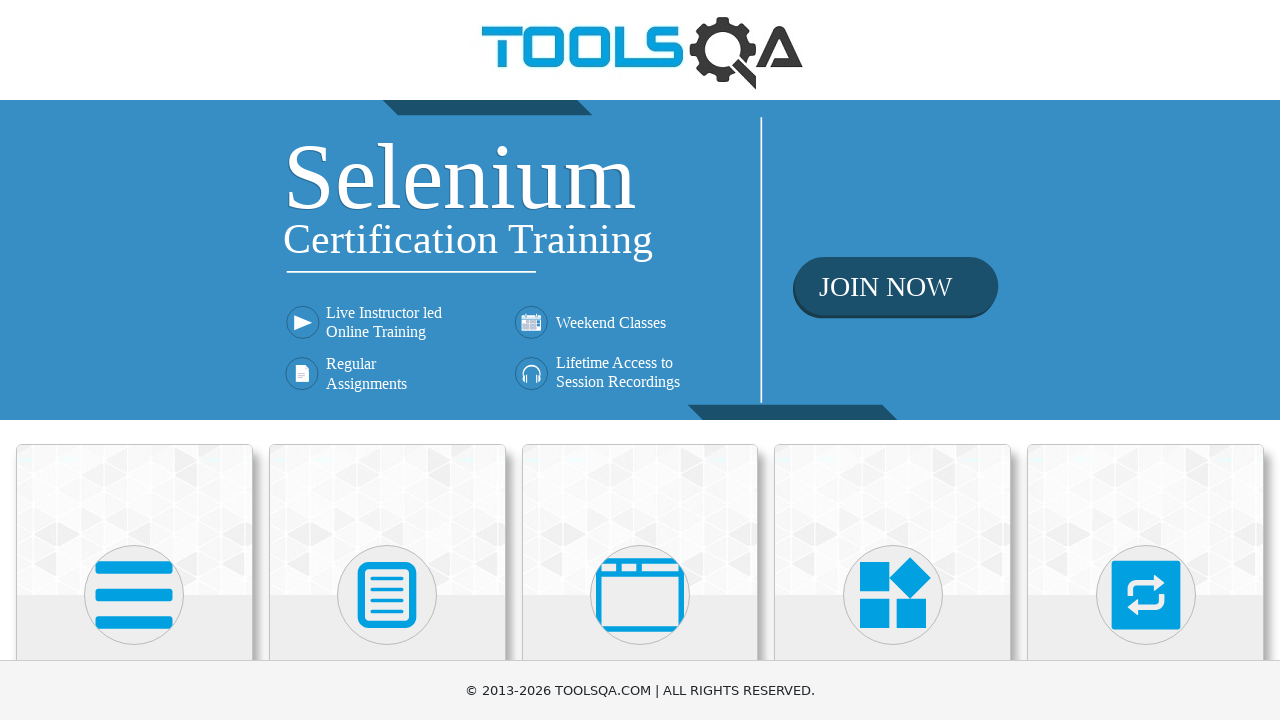

Clicked on 'Alerts, Frame & Windows' menu at (640, 360) on xpath=//h5[text()='Alerts, Frame & Windows']
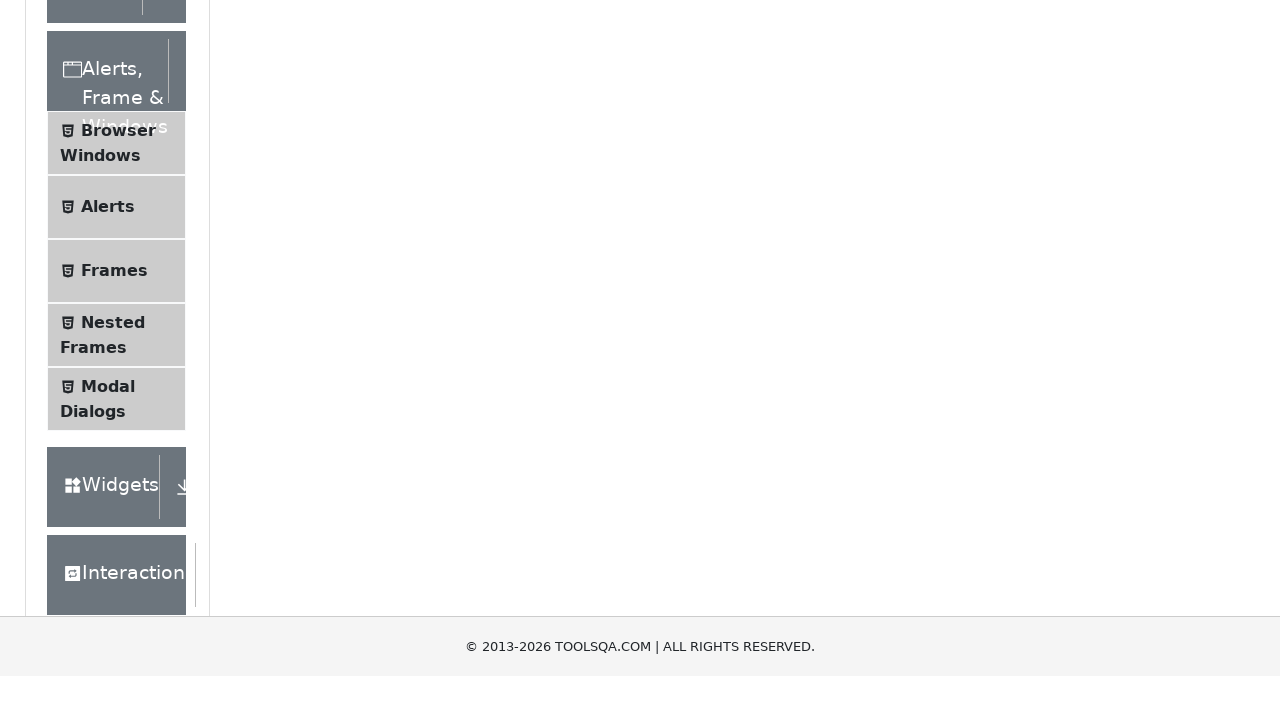

Clicked on 'Browser Windows' submenu at (118, 424) on xpath=//span[text()='Browser Windows']
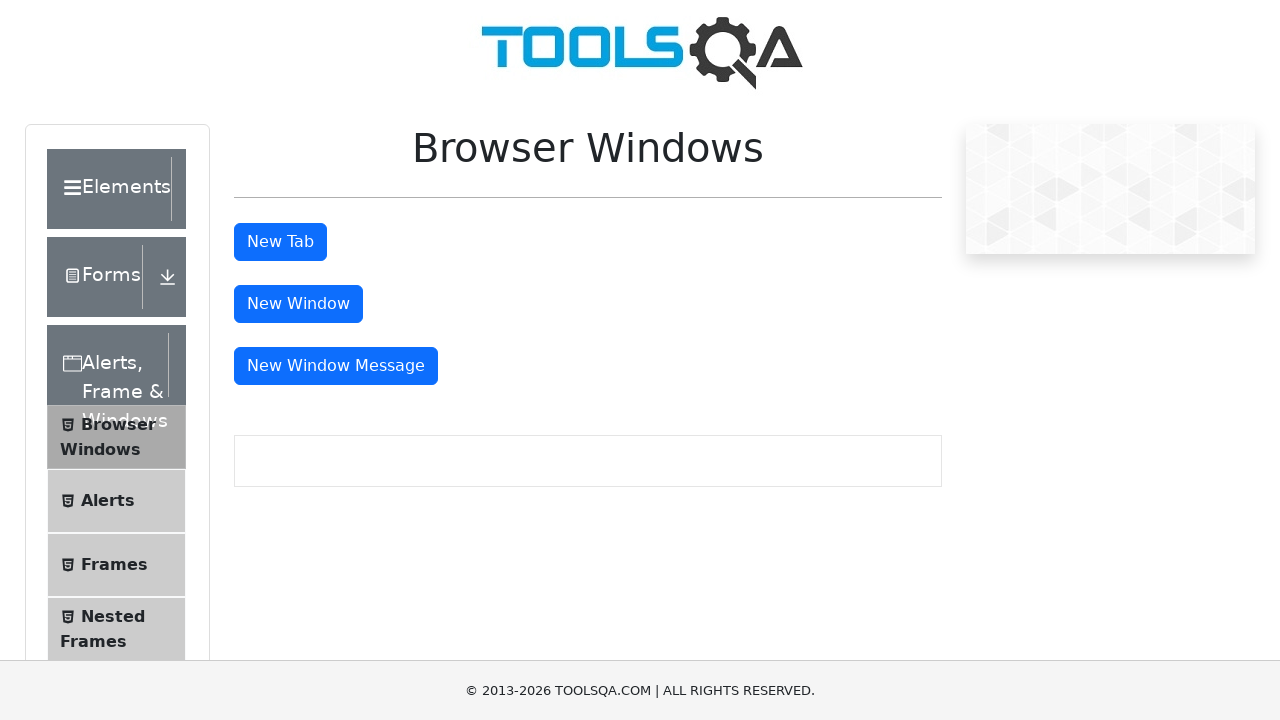

Clicked 'New Tab' button at (280, 242) on #tabButton
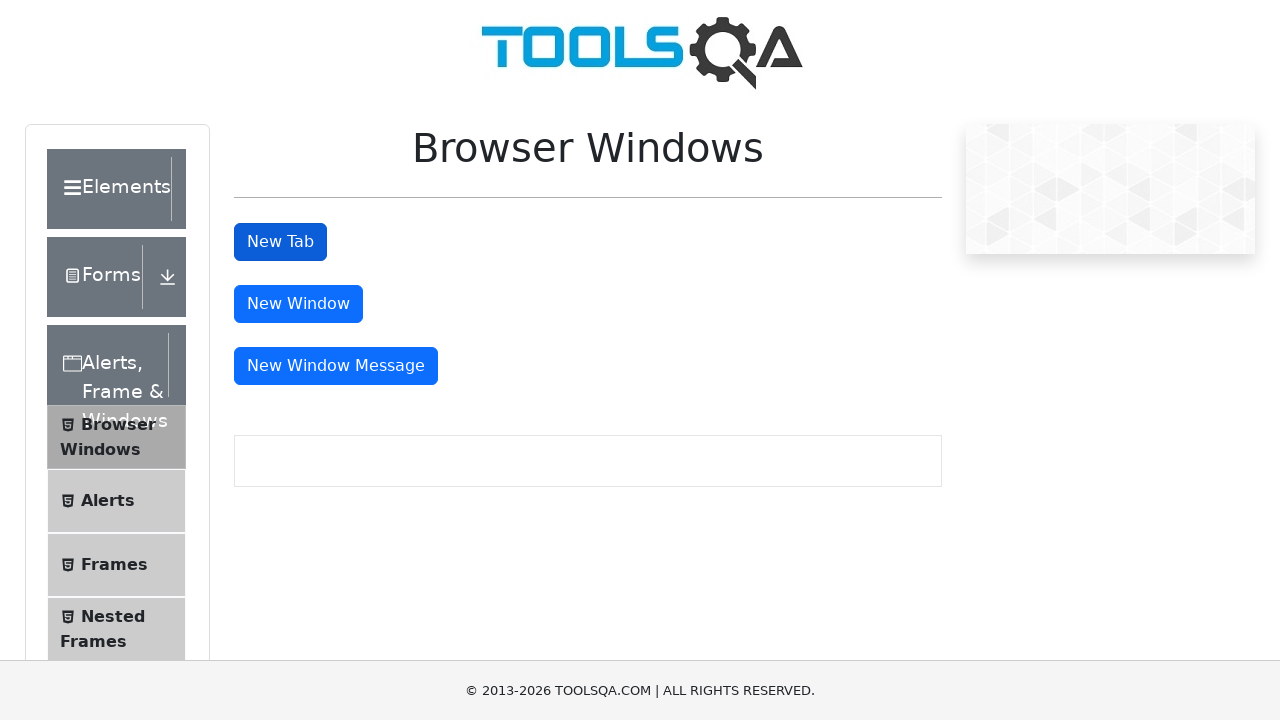

New tab loaded successfully
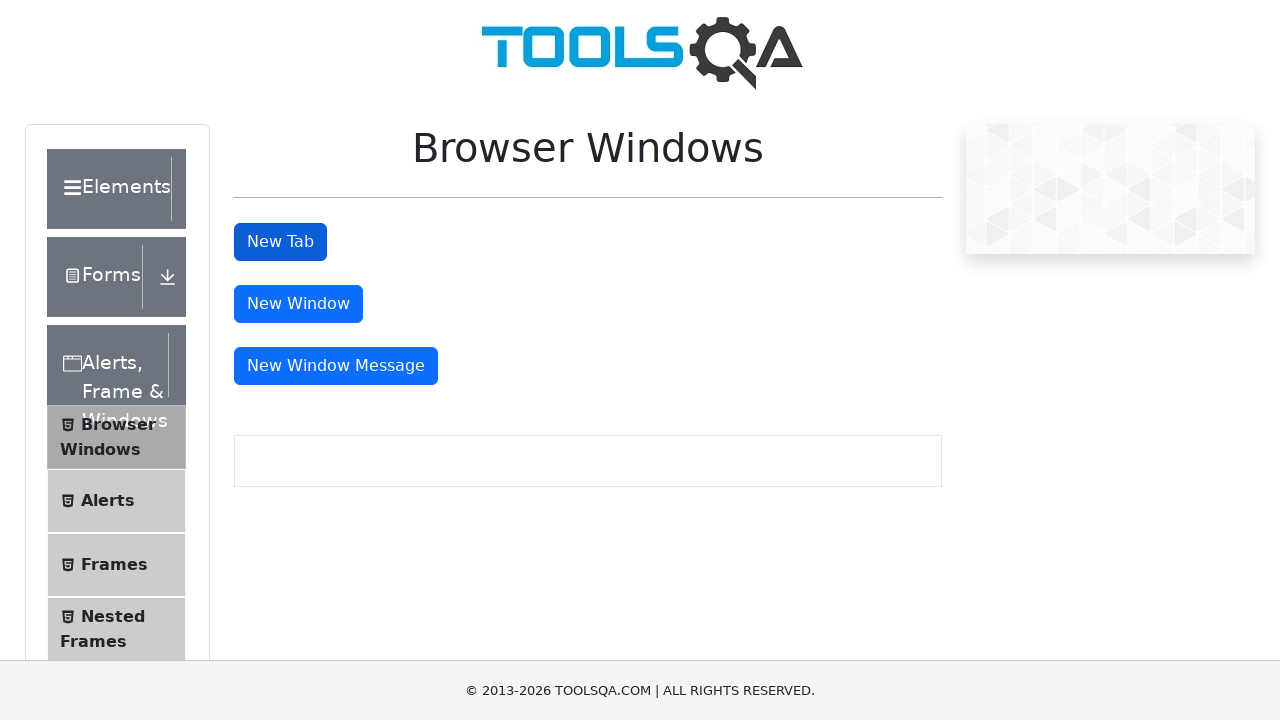

Closed the new tab
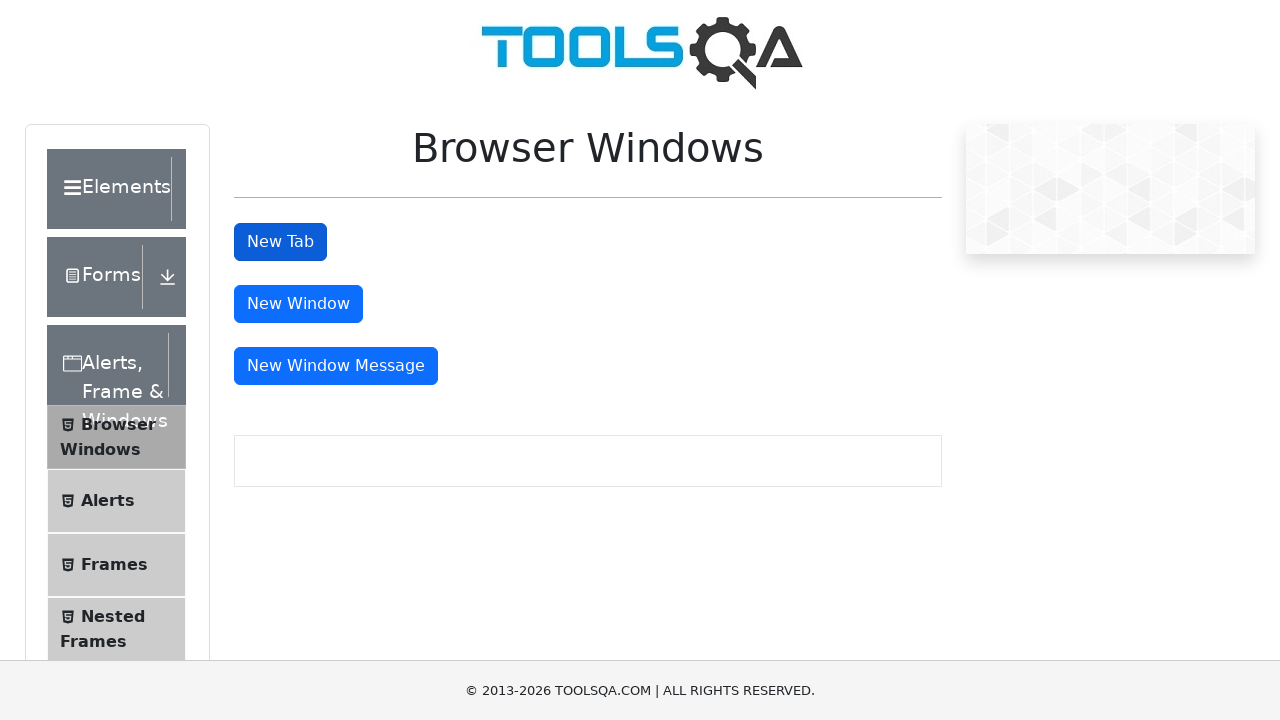

Clicked 'New Window' button at (298, 304) on #windowButton
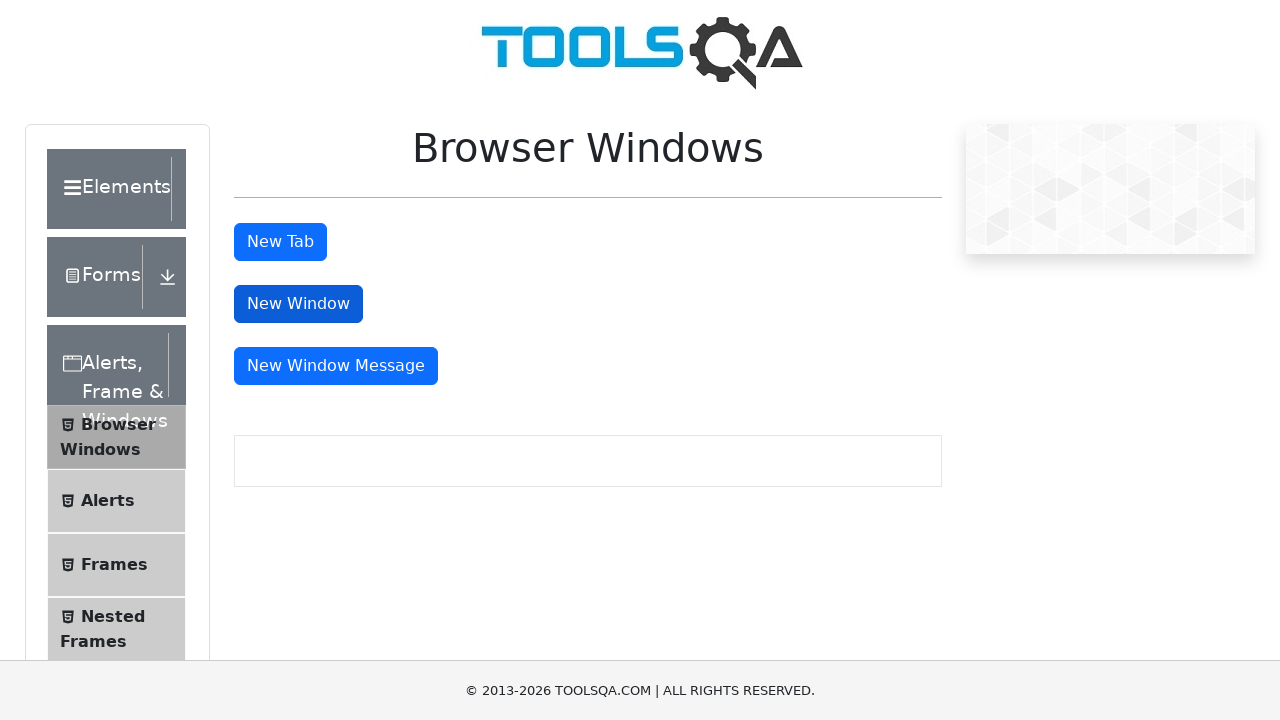

New window loaded successfully
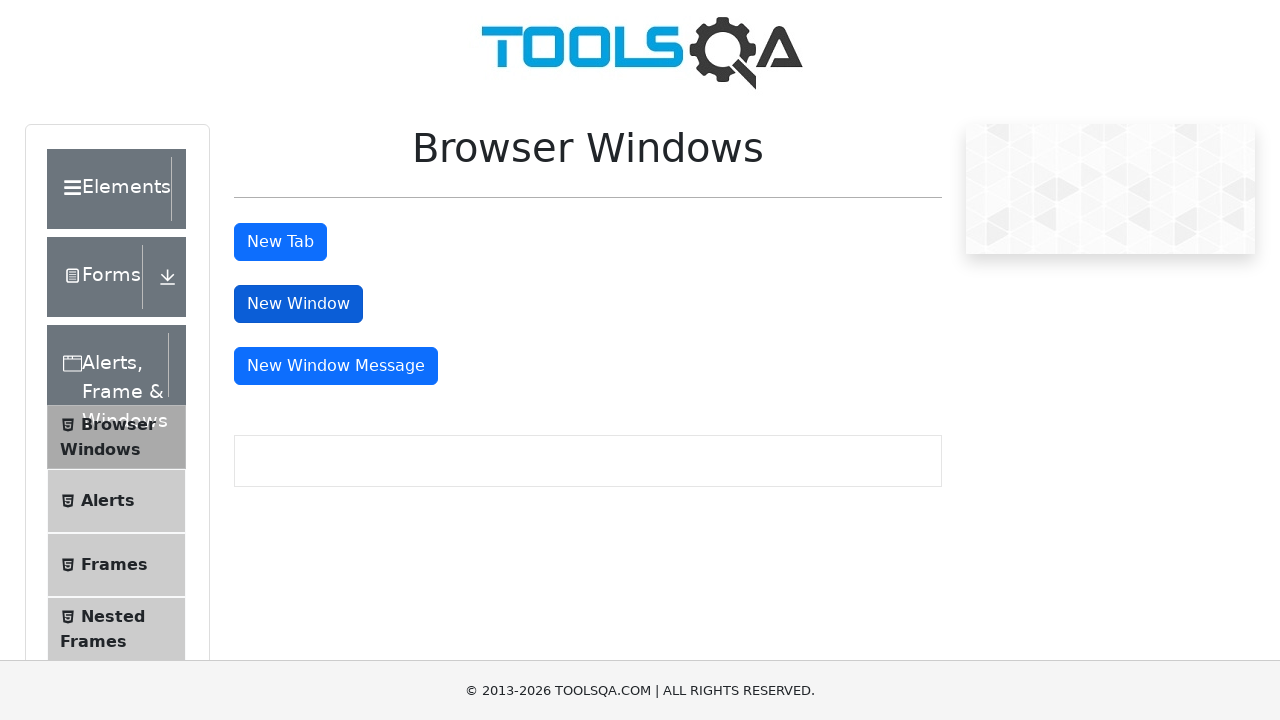

Closed the new window
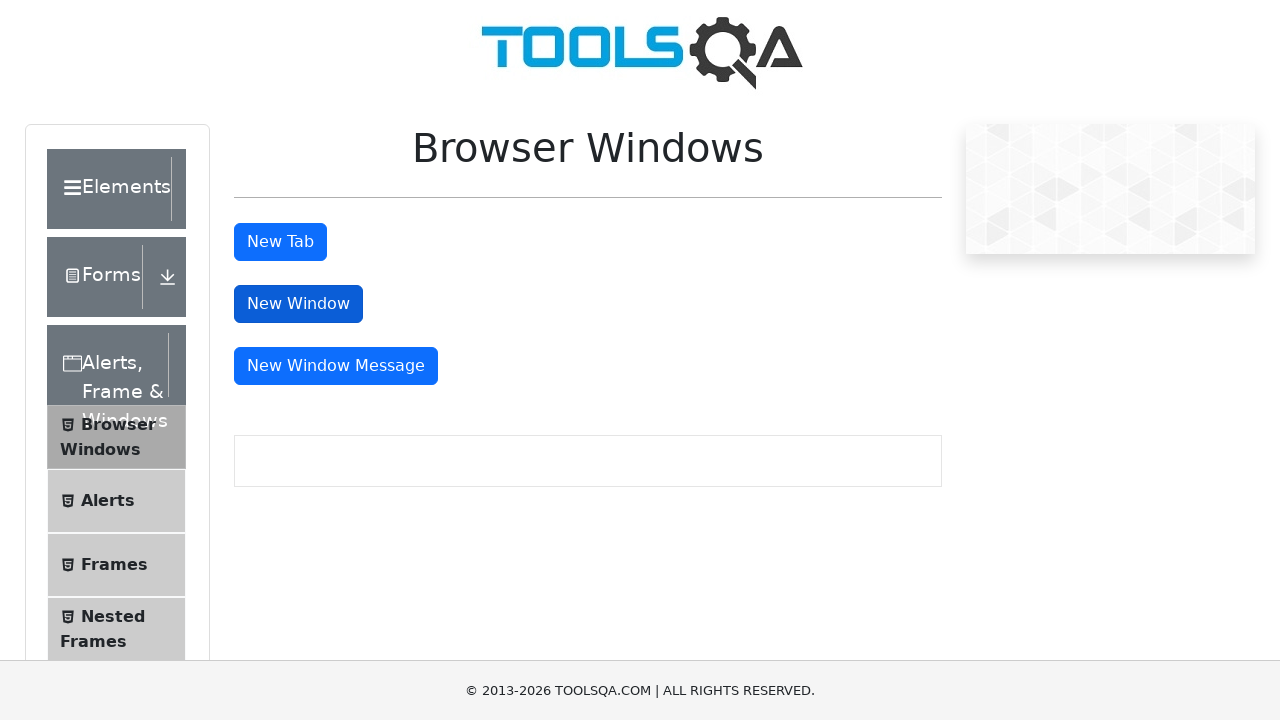

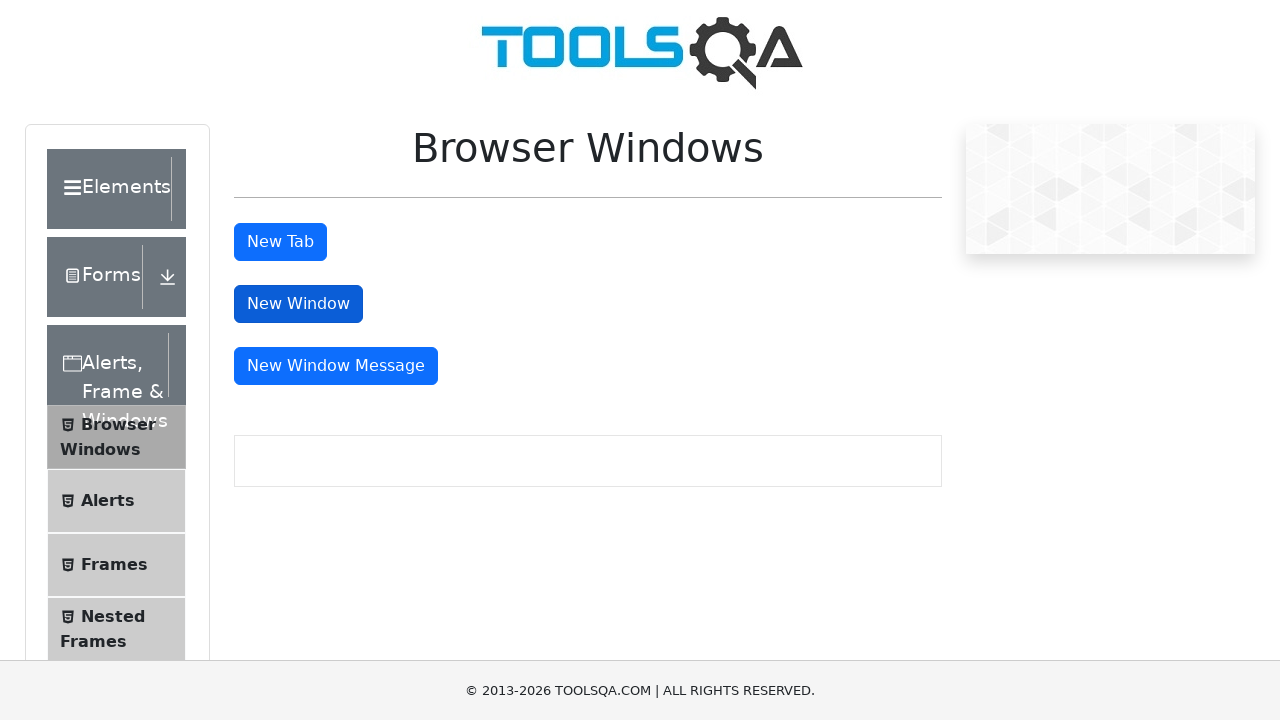